Tests input field functionality by entering a number, clearing the field, and entering a different number

Starting URL: http://the-internet.herokuapp.com/inputs

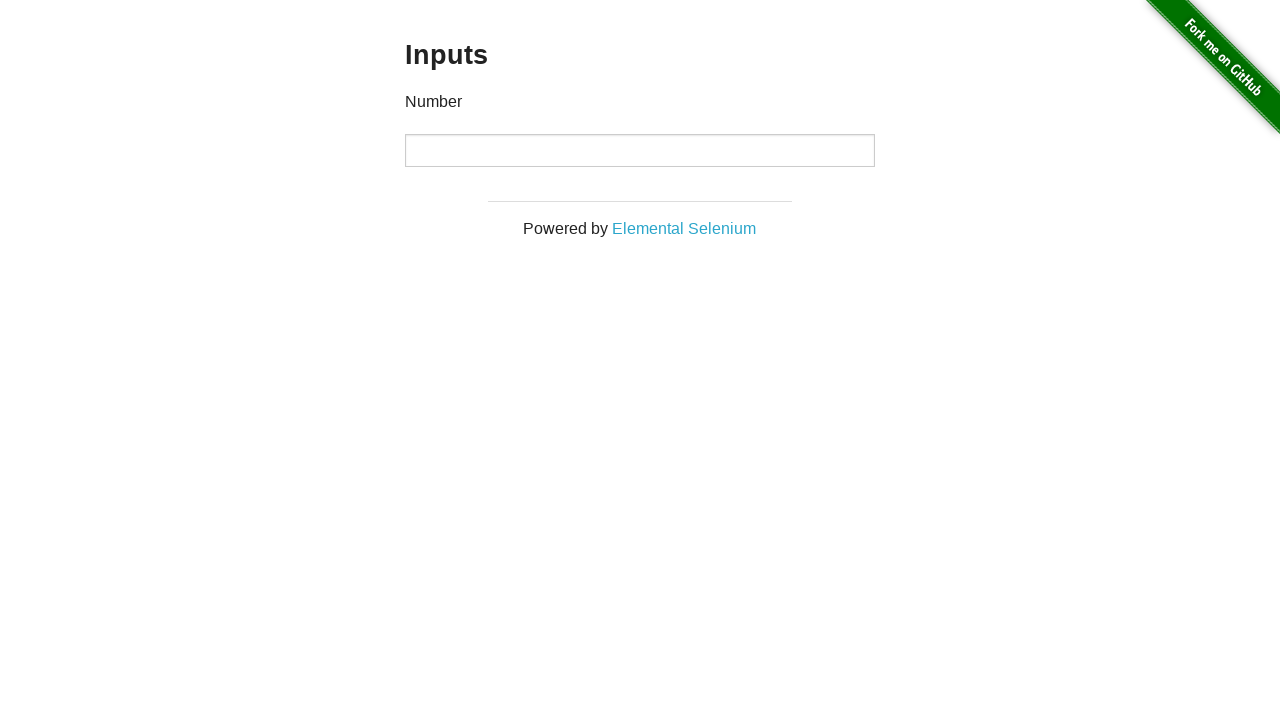

Located number input field and entered value 1000 on input[type="number"]
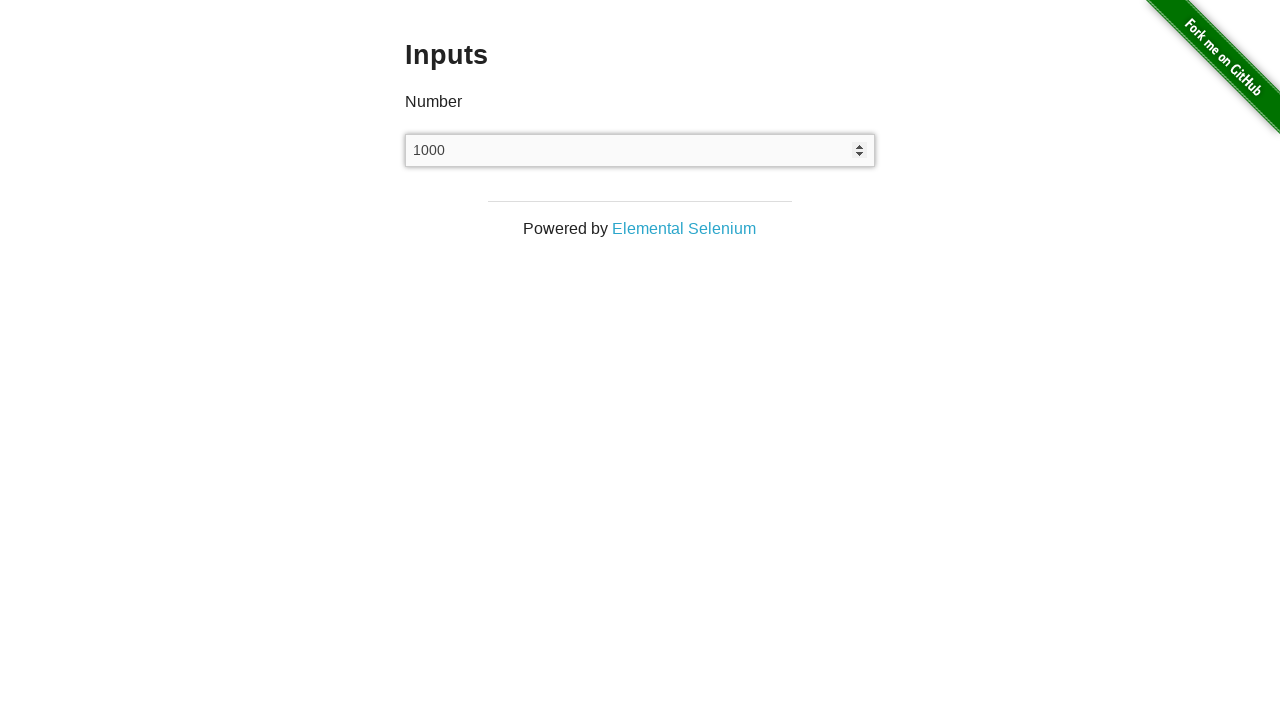

Cleared the input field on input[type="number"]
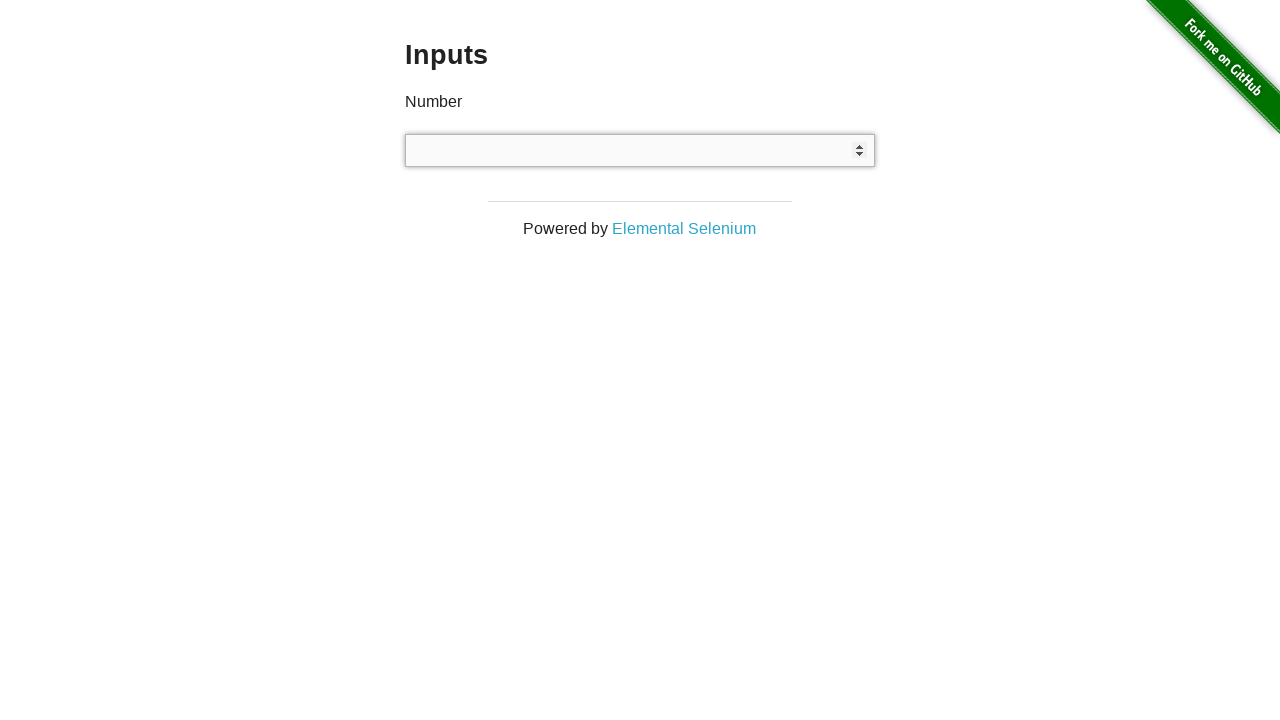

Entered value 999 into the number input field on input[type="number"]
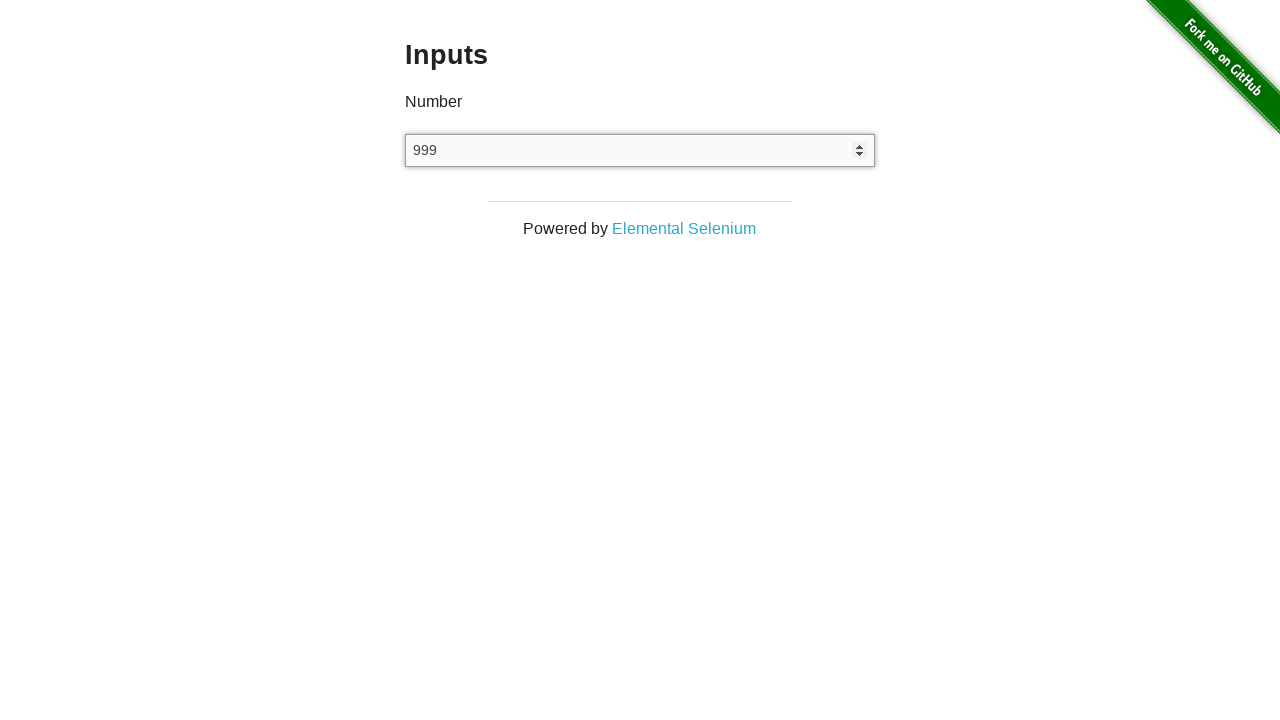

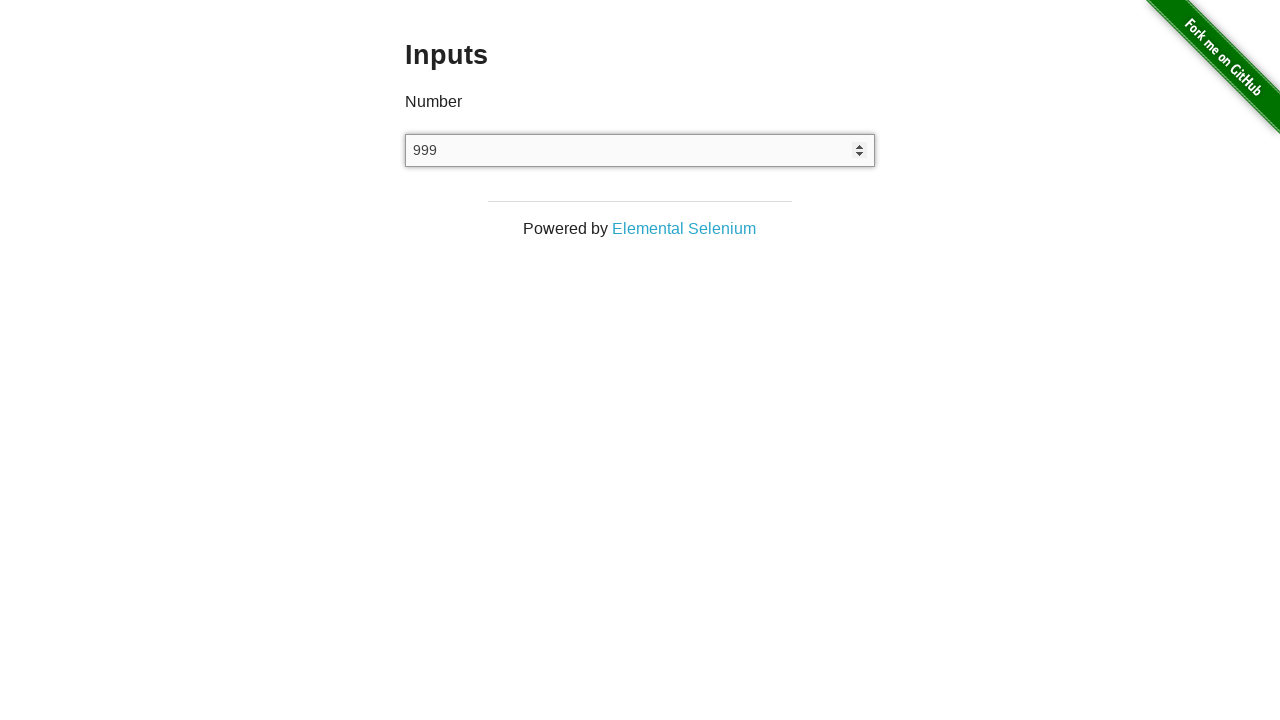